Navigates to Platzi website homepage

Starting URL: https://www.platzi.com

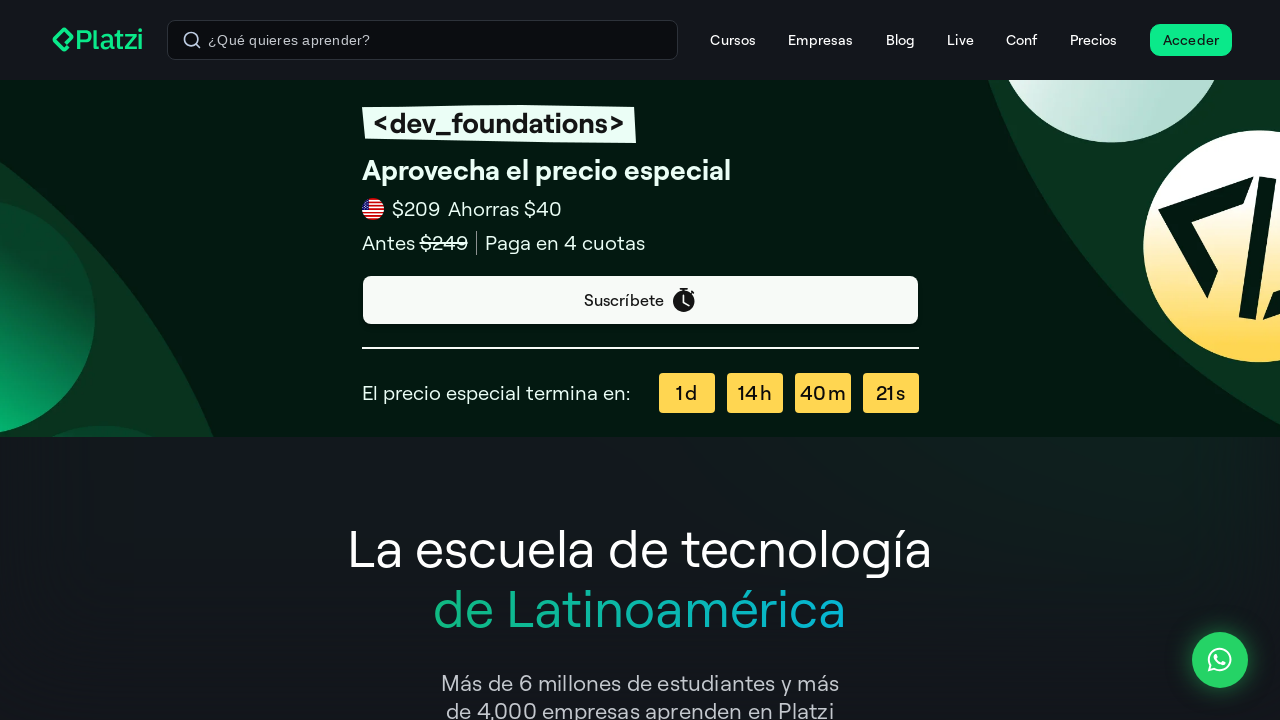

Navigated to Platzi website homepage at https://www.platzi.com
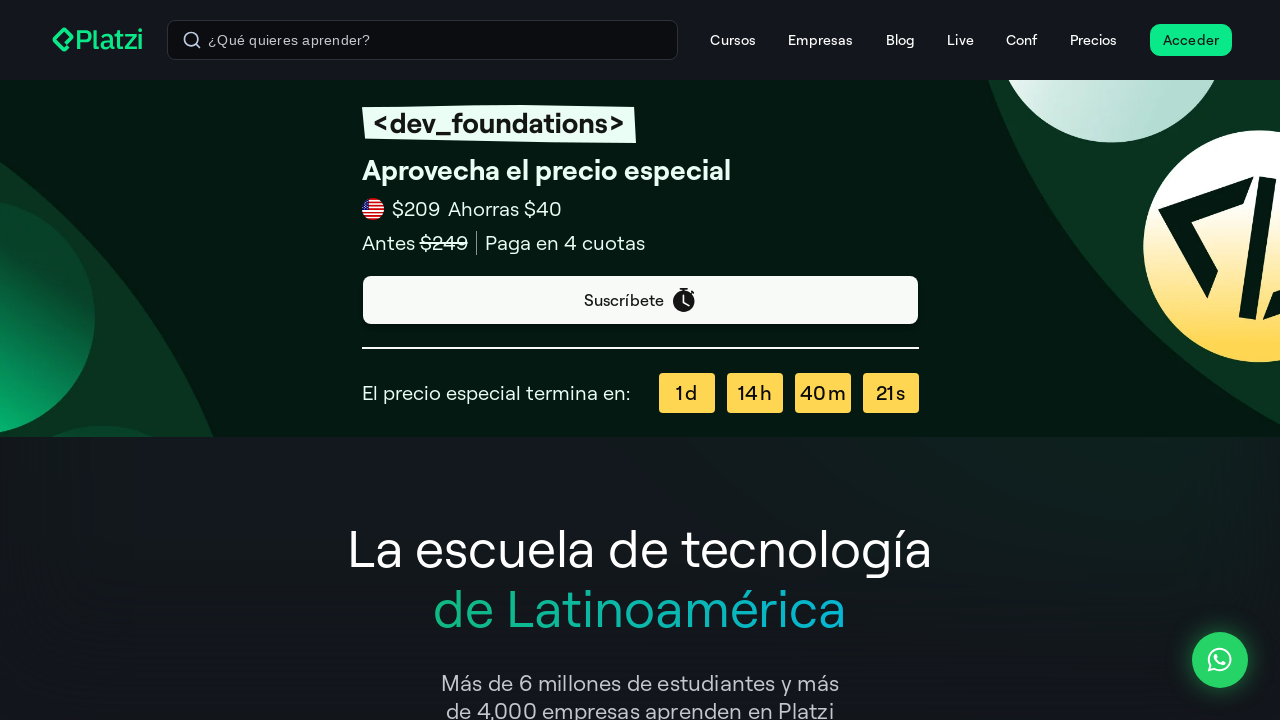

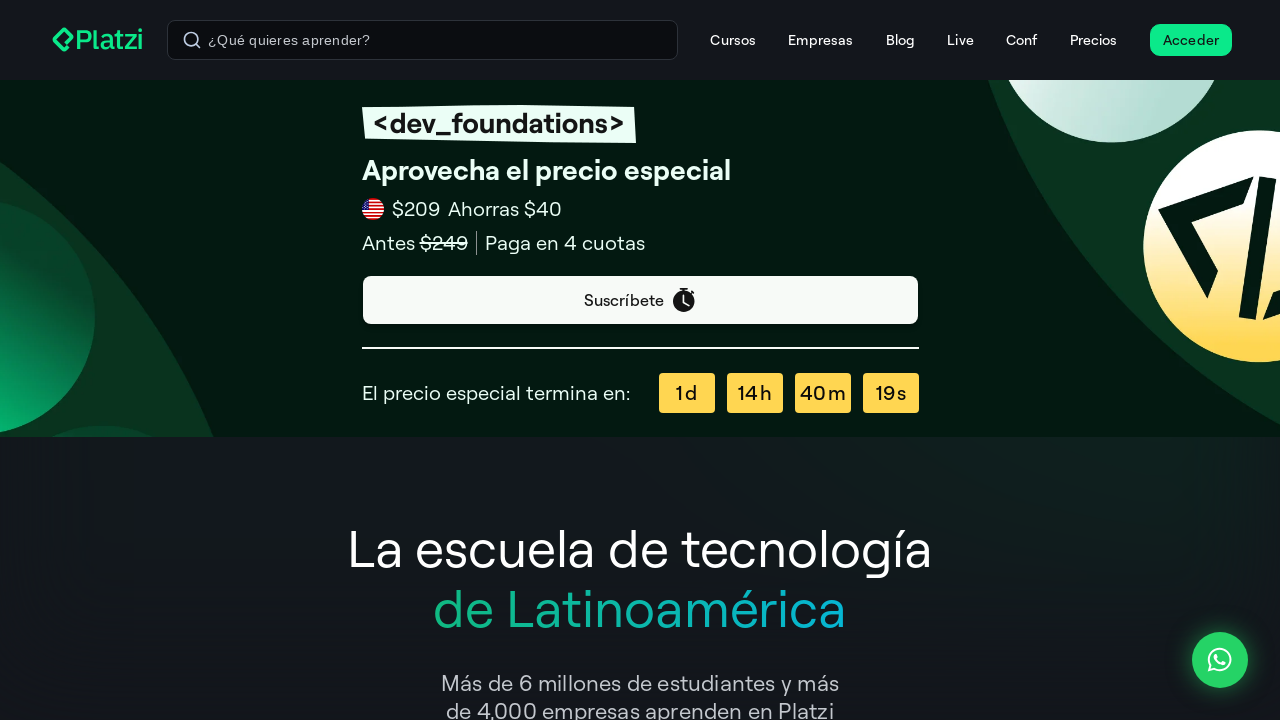